Tests file upload and download functionality by downloading a file, then uploading the same file and verifying the filename is displayed

Starting URL: https://demoqa.com/

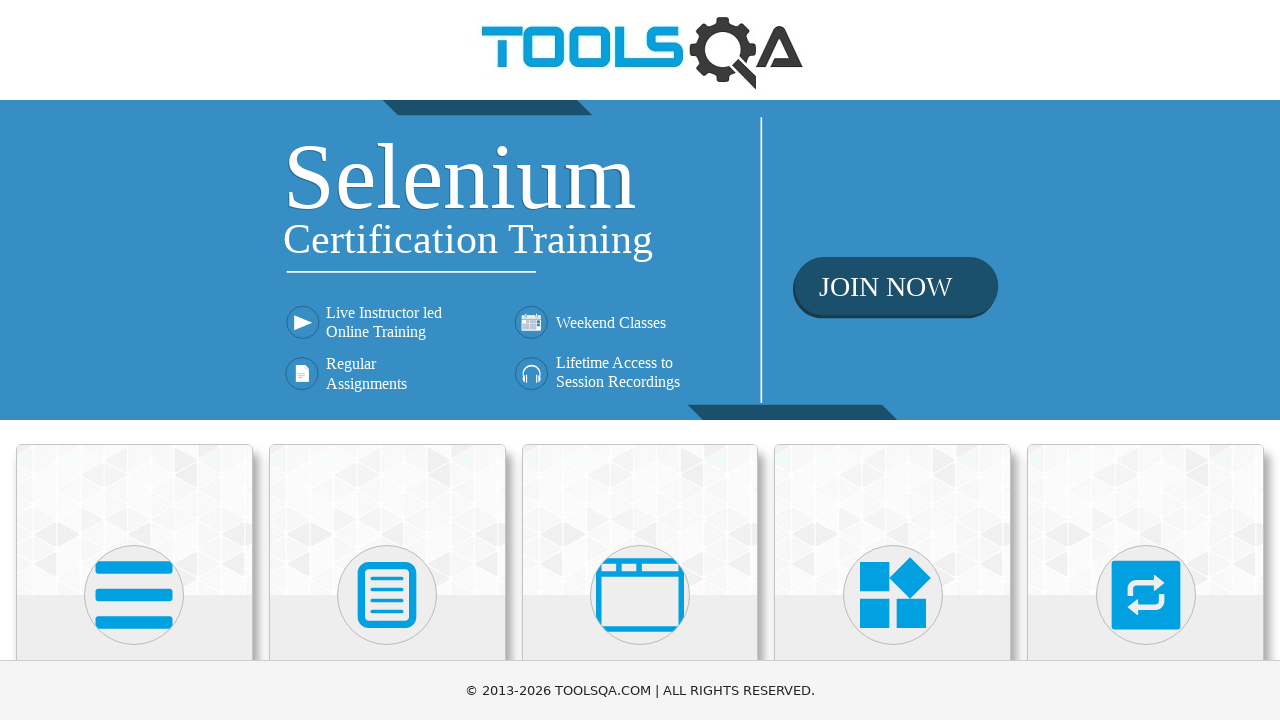

Clicked Elements button at (134, 360) on text=Elements
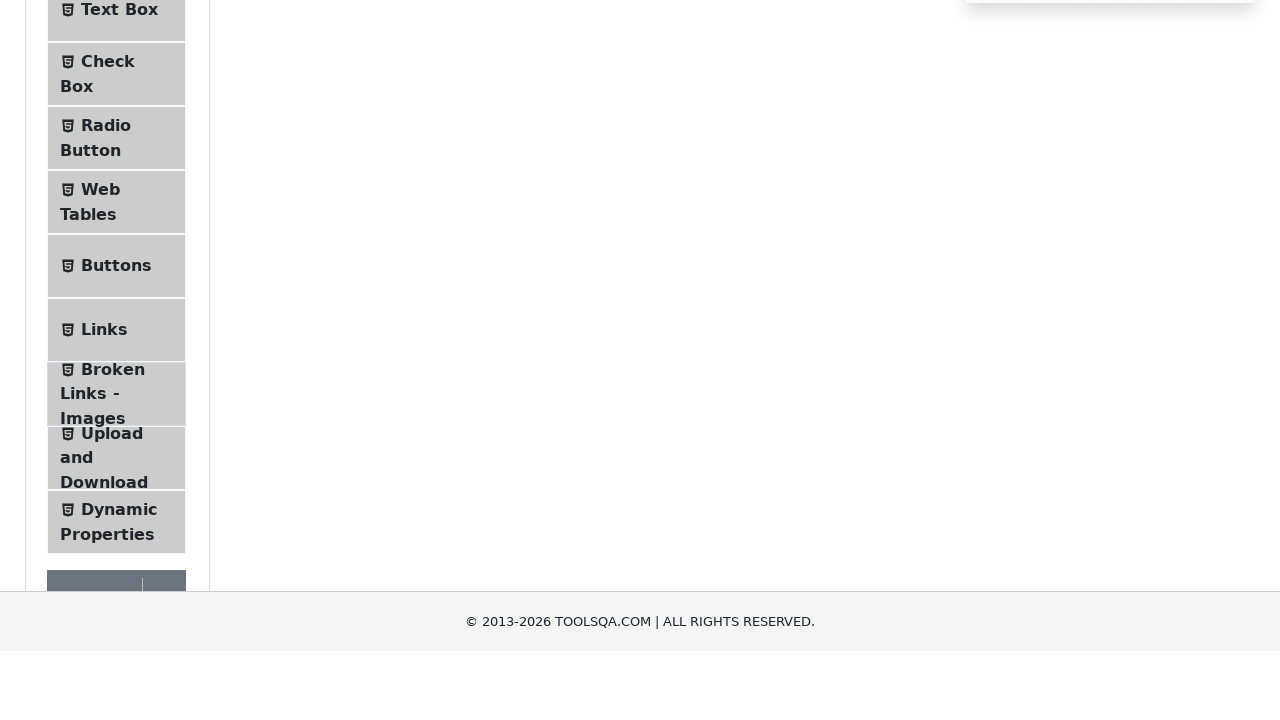

Clicked Upload and Download menu item at (112, 335) on text=Upload and Download
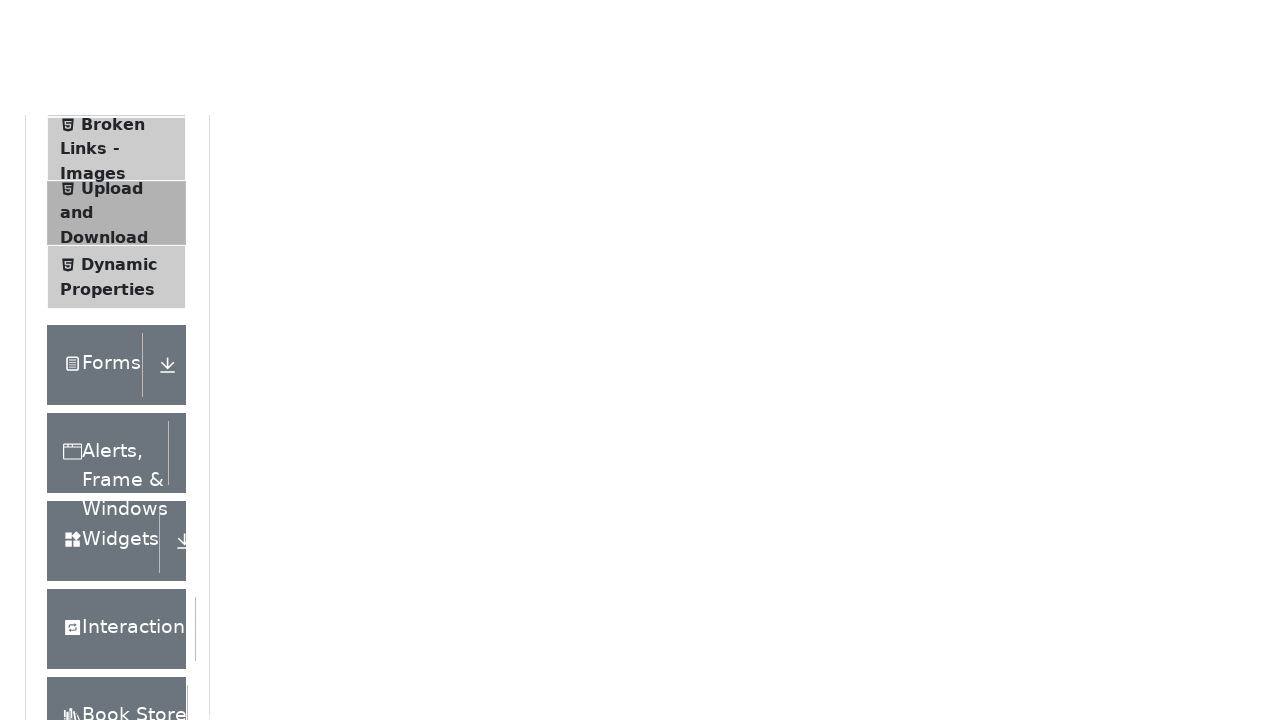

Upload and Download form loaded
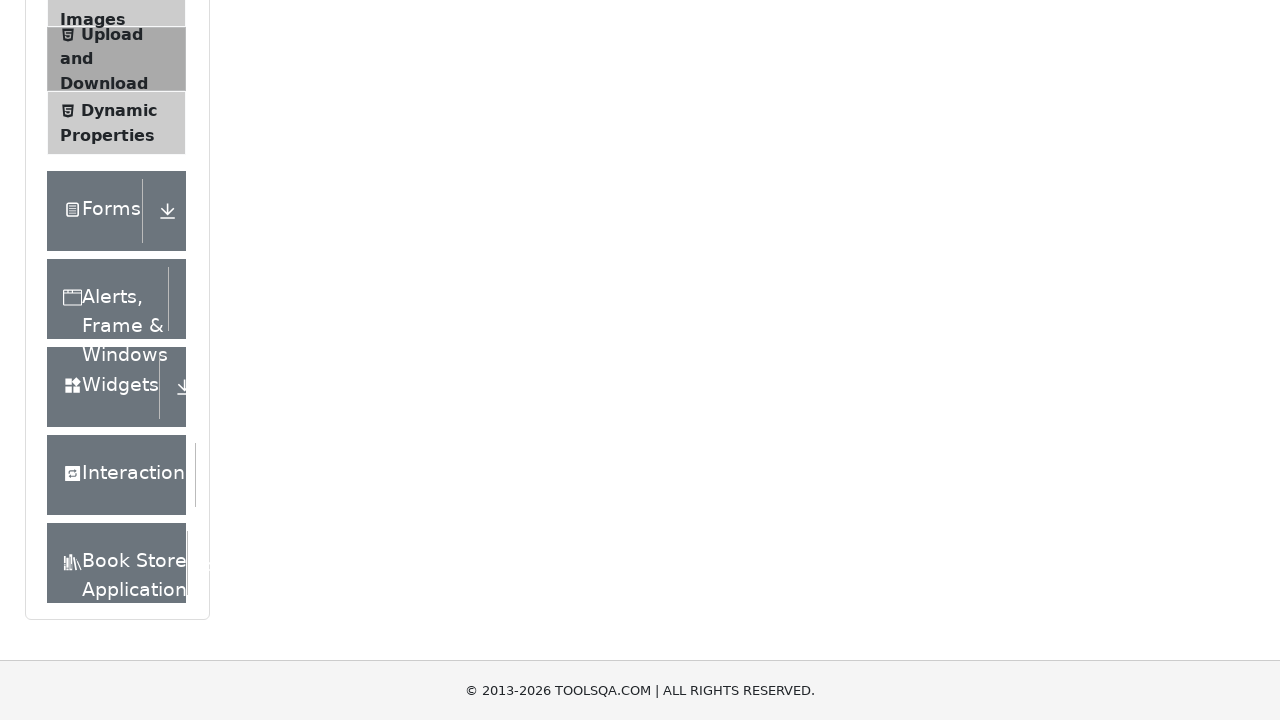

Clicked download button at (286, 242) on #downloadButton
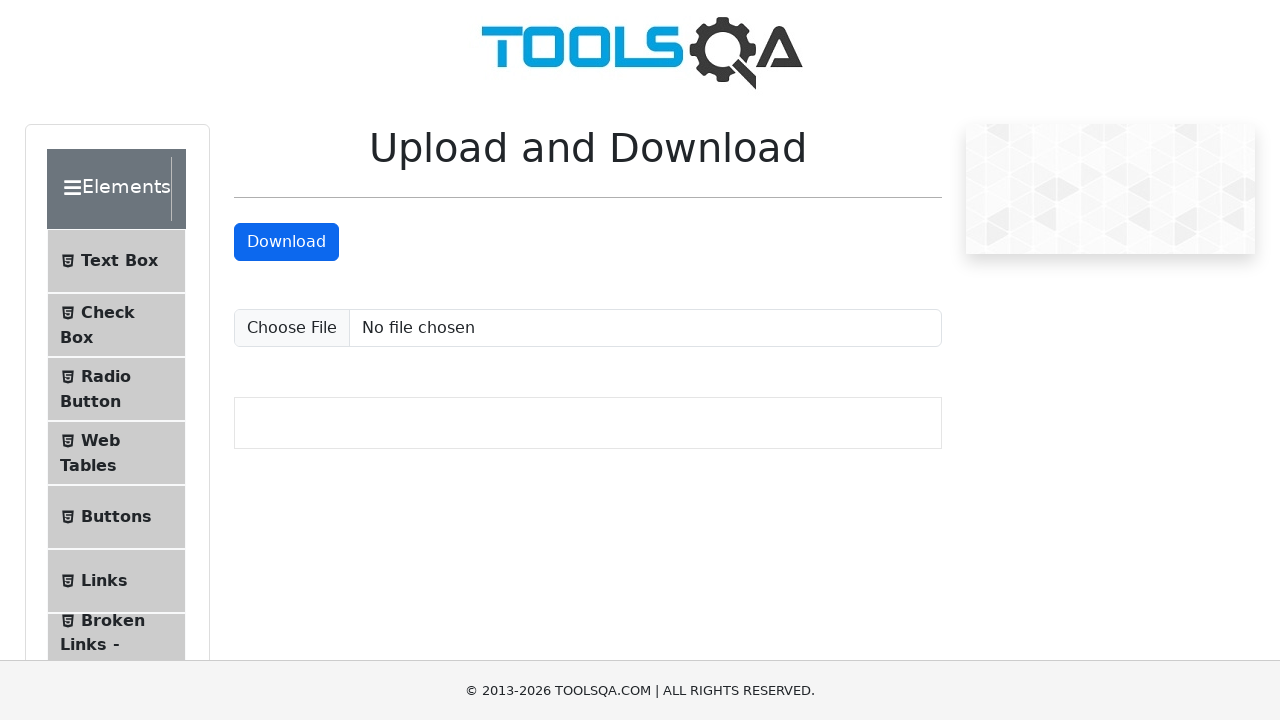

File download completed
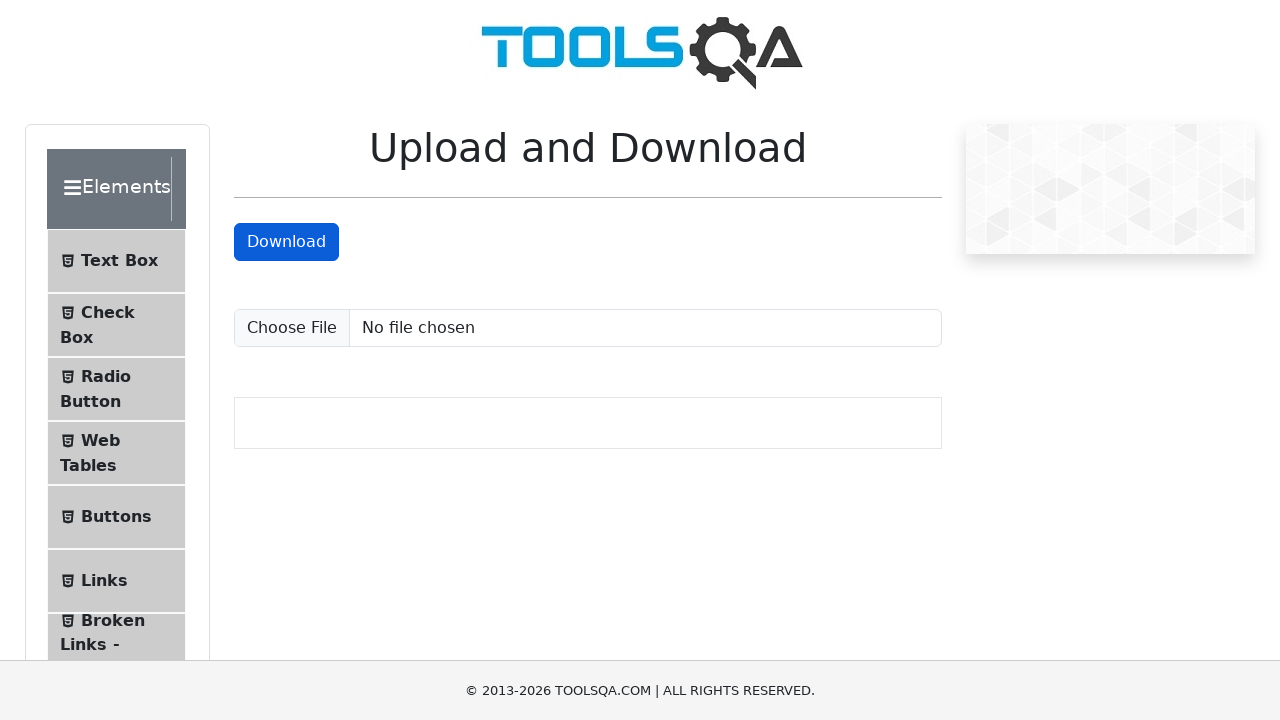

Captured downloaded file: sampleFile.jpeg
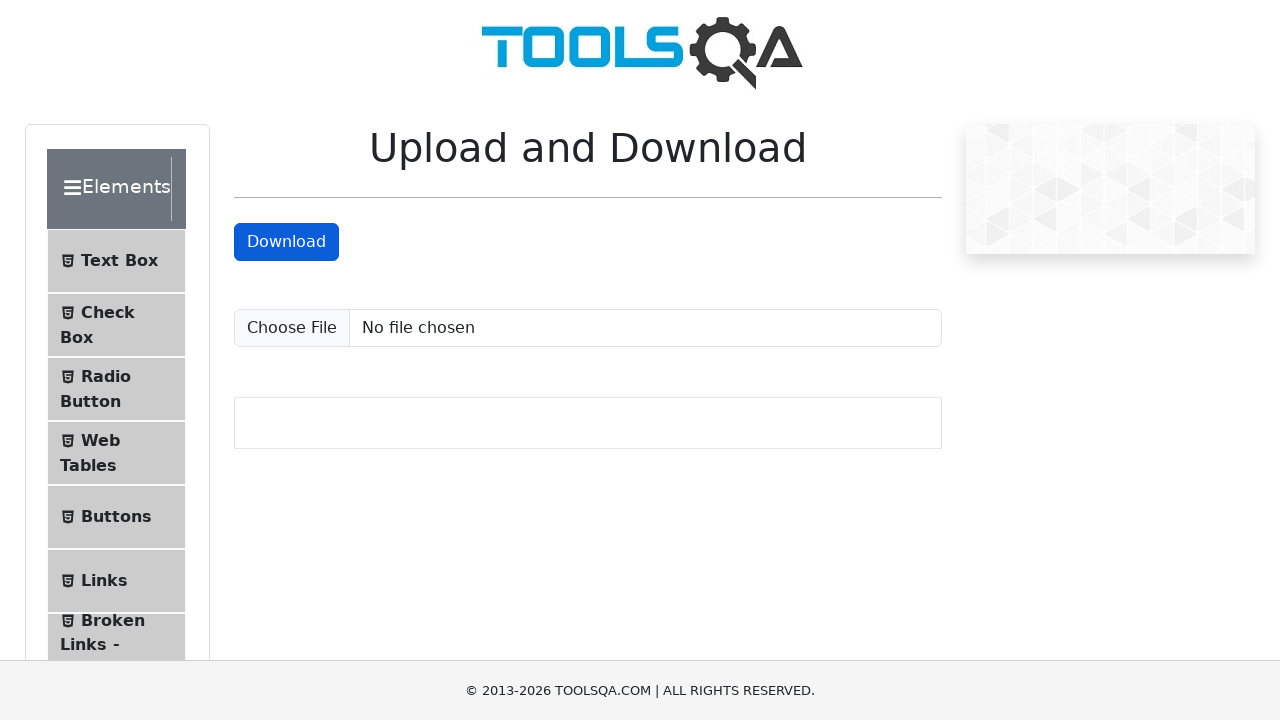

Saved downloaded file to /tmp/sampleFile.jpeg
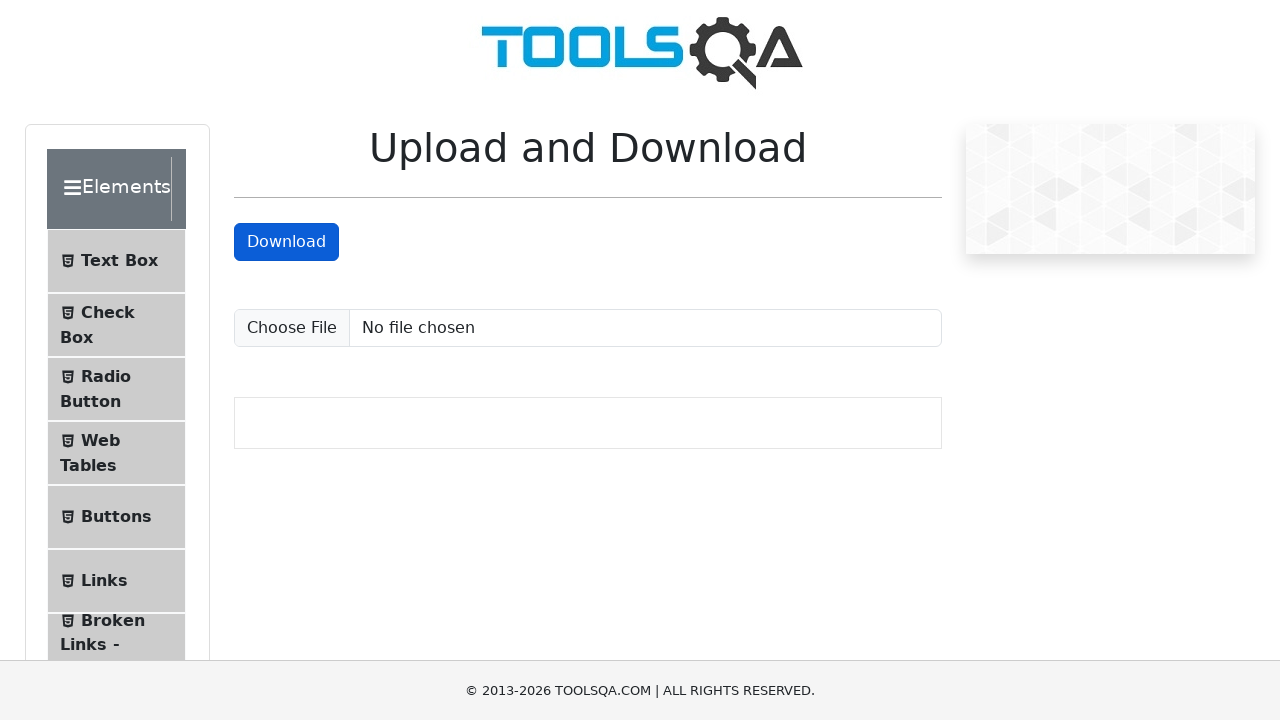

Uploaded file sampleFile.jpeg using file input
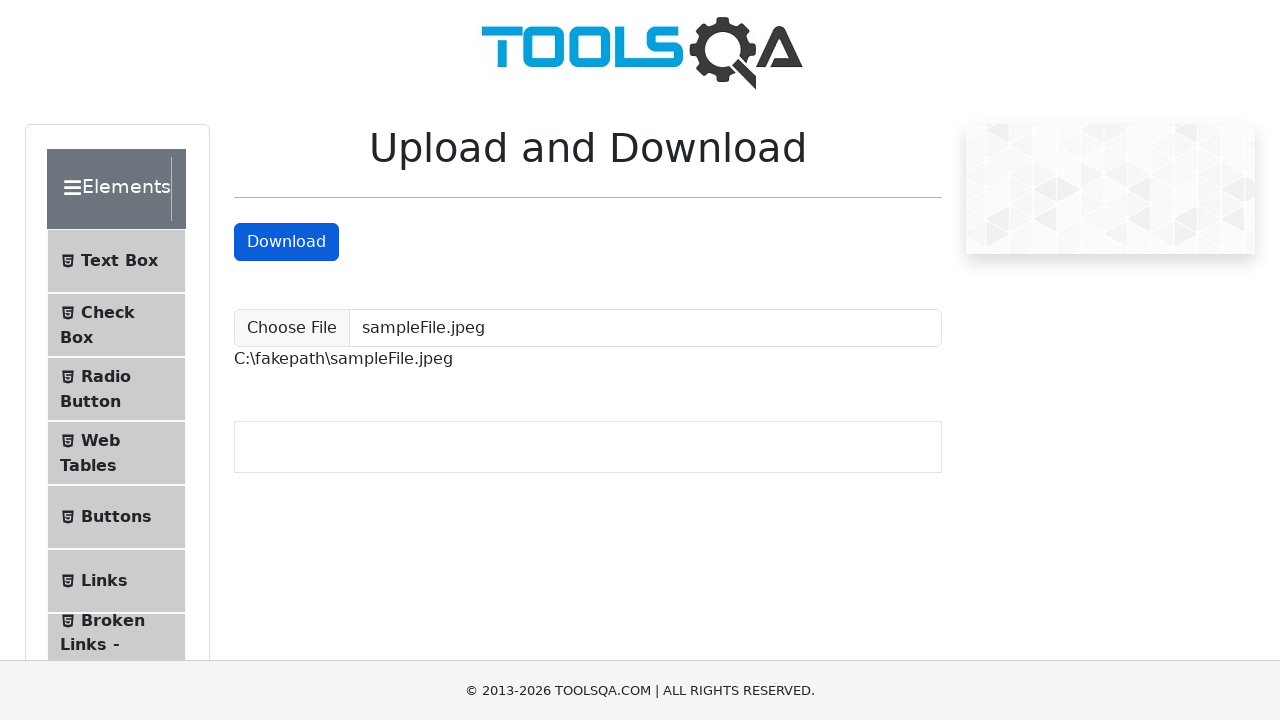

Retrieved uploaded file path text
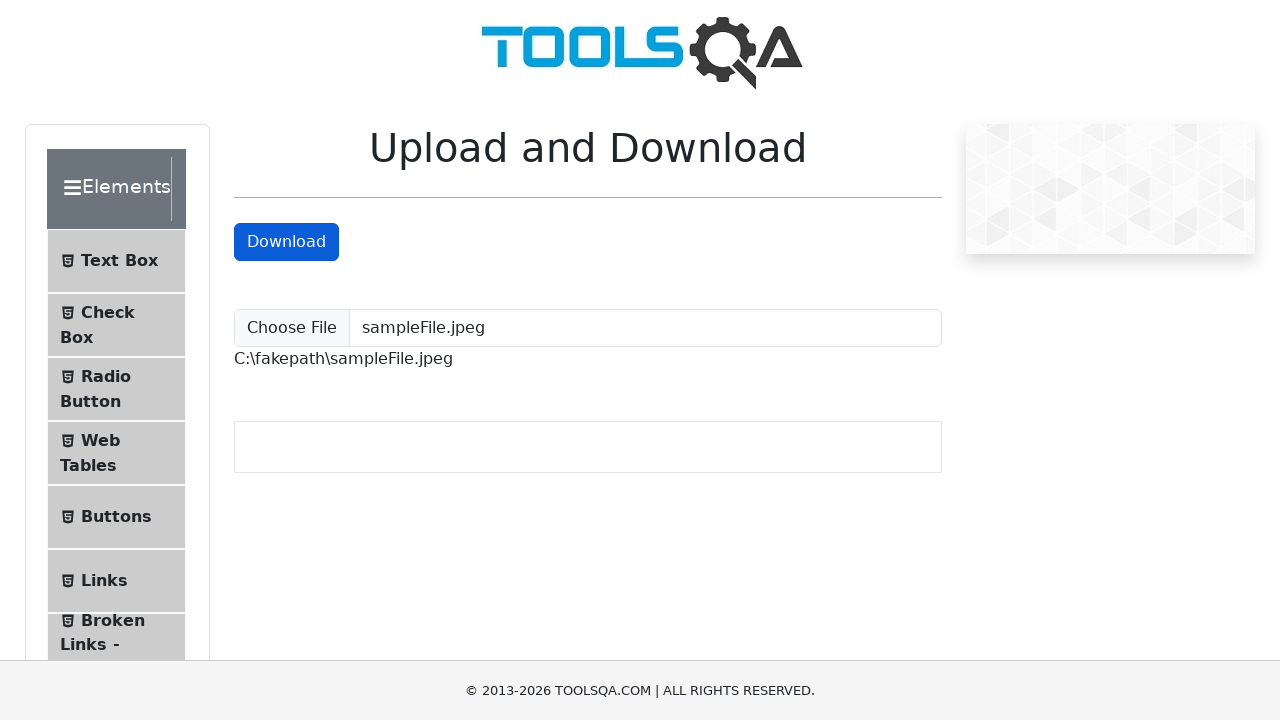

Verified filename 'sampleFile.jpeg' is displayed in upload form
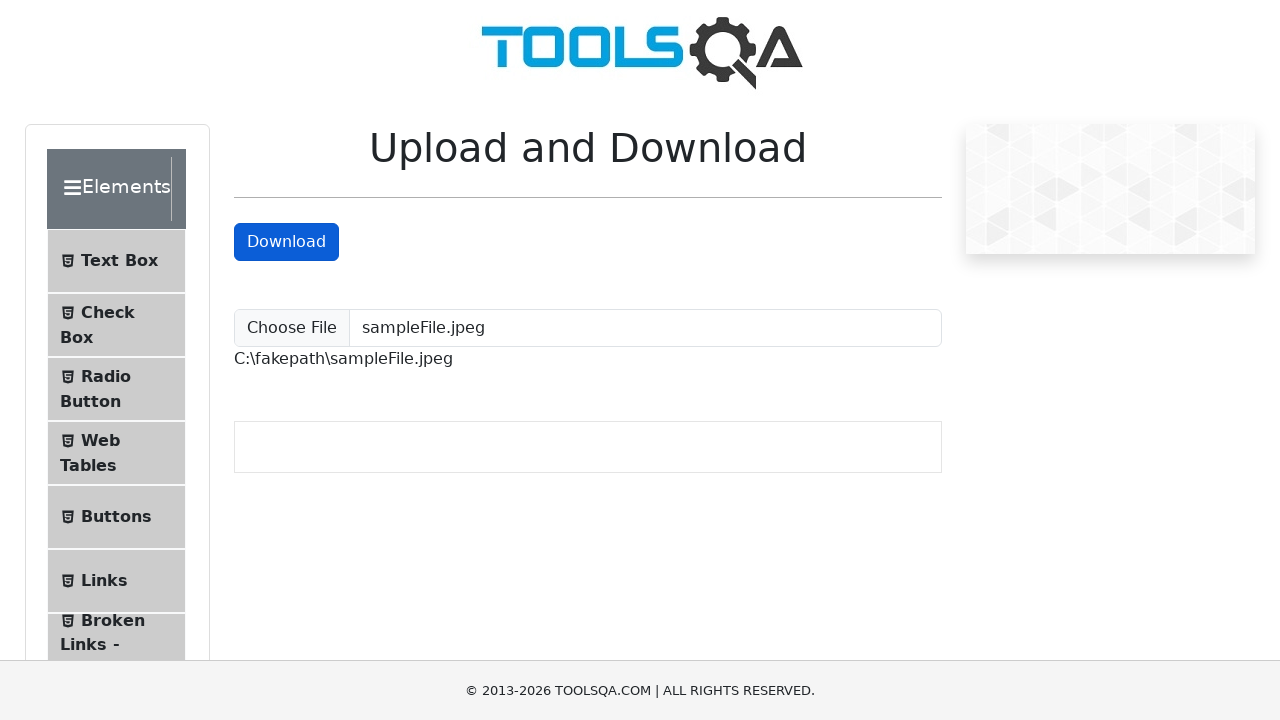

Cleaned up temporary file at /tmp/sampleFile.jpeg
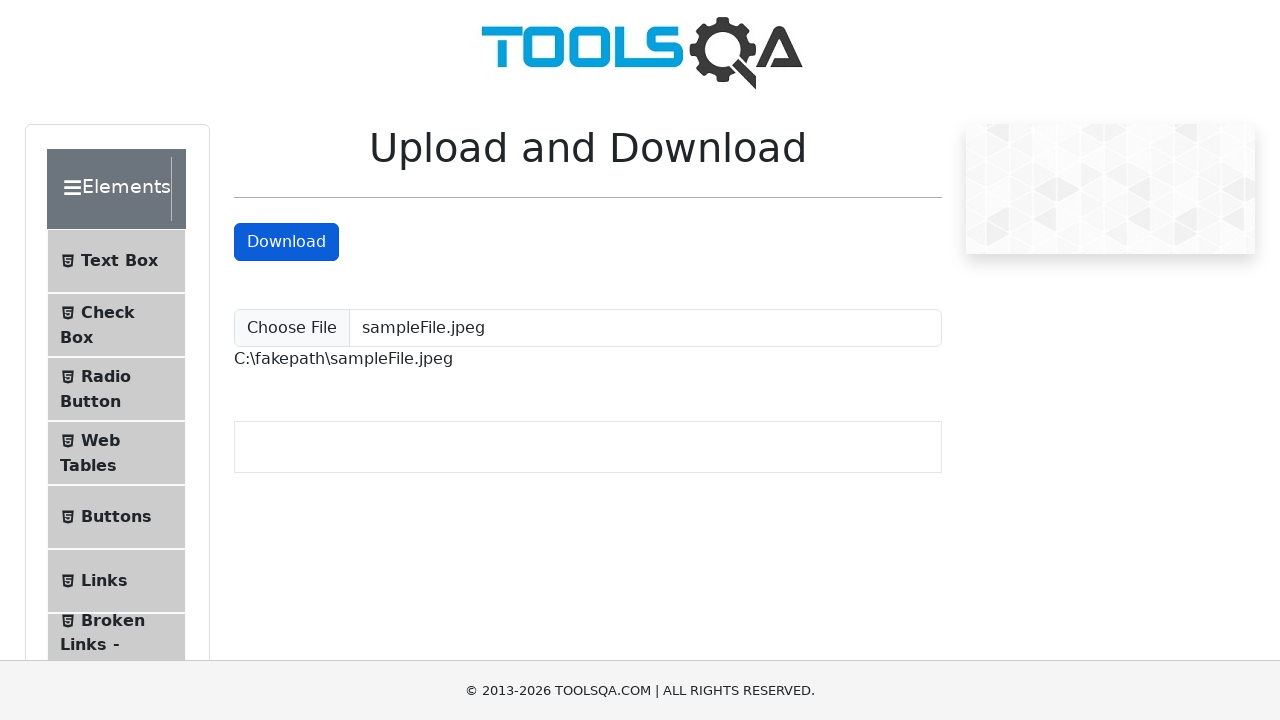

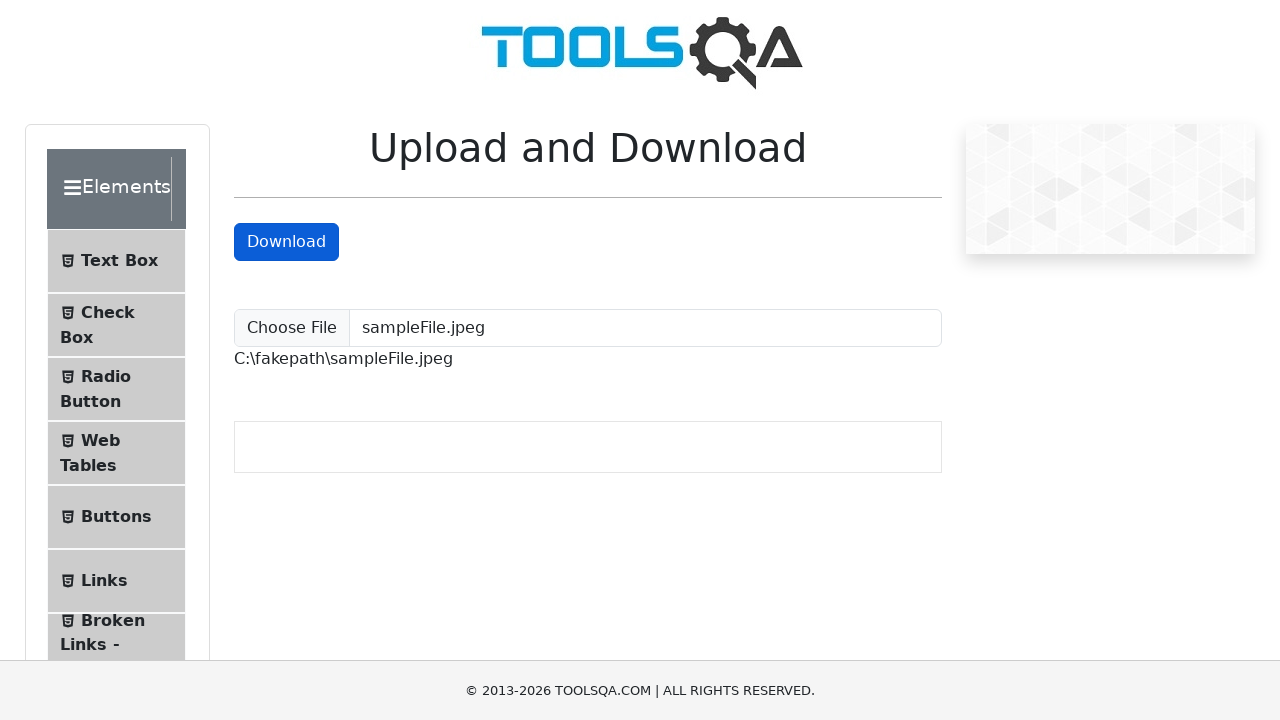